Tests login form validation by attempting to login with invalid credentials and verifying the error message

Starting URL: https://opensource-demo.orangehrmlive.com/web/index.php/auth/login

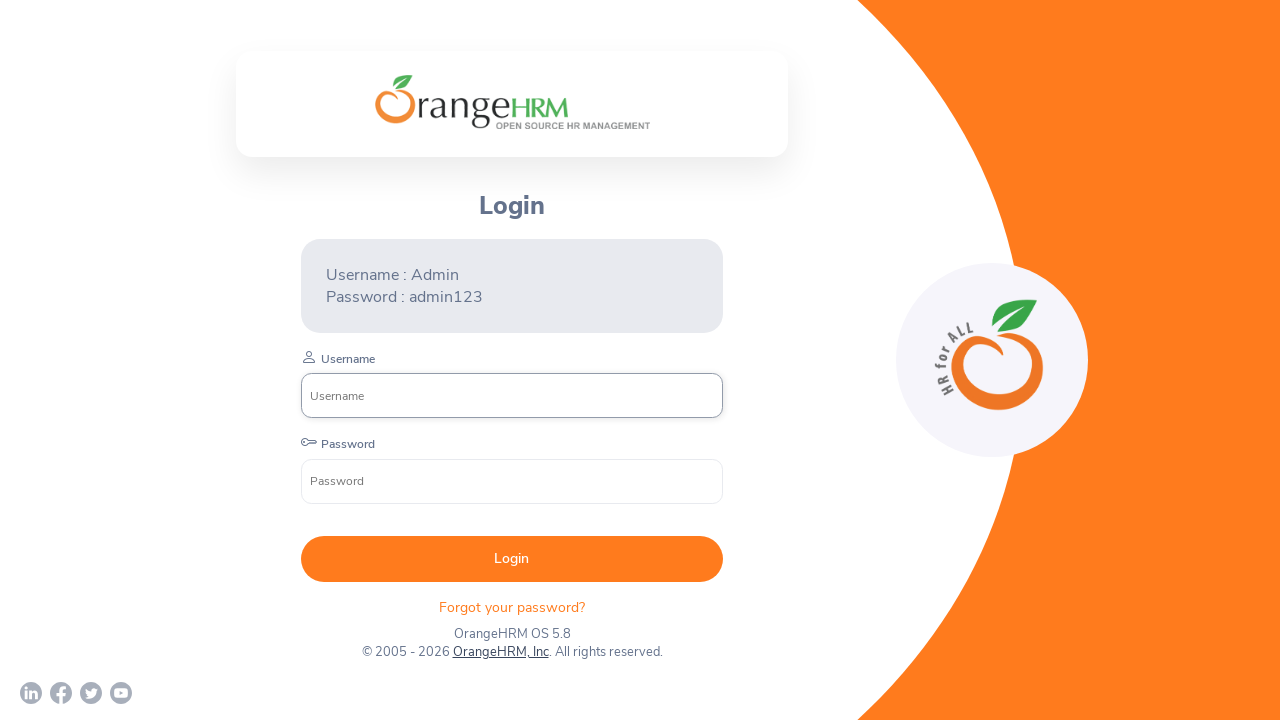

Filled username field with 'Admin' on input[placeholder='Username']
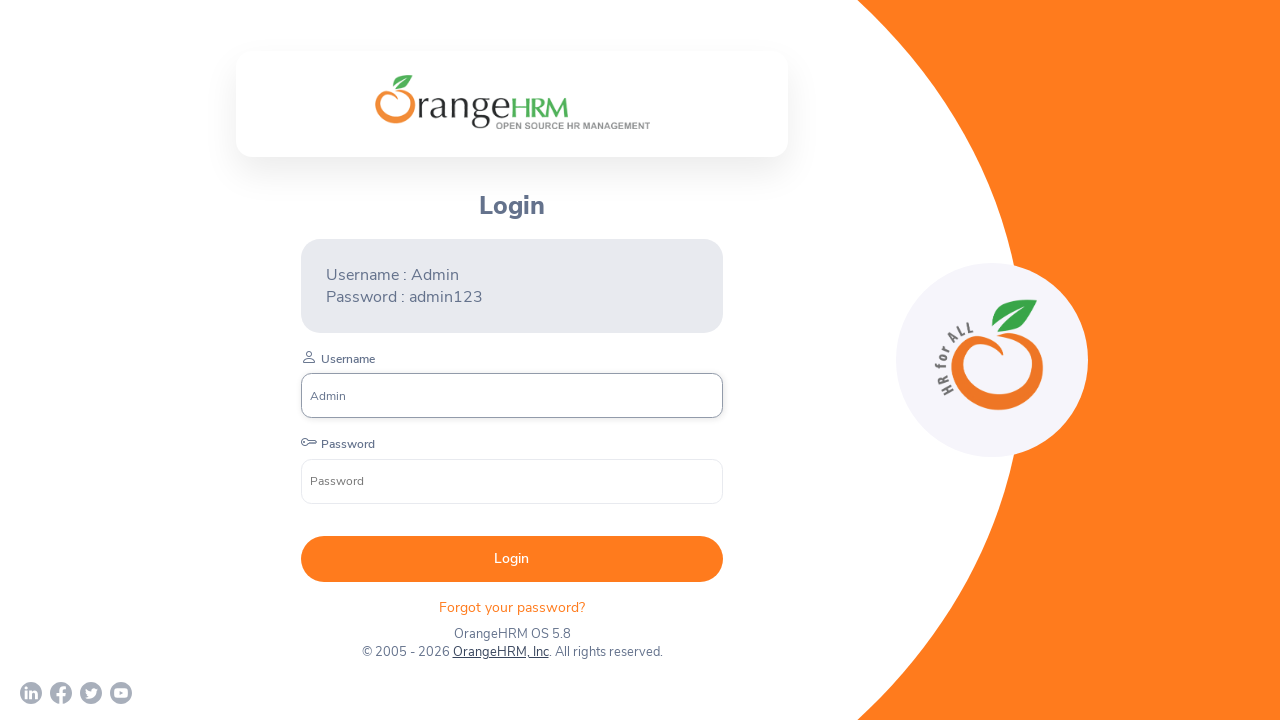

Filled password field with invalid password 'admin' on input[placeholder='Password']
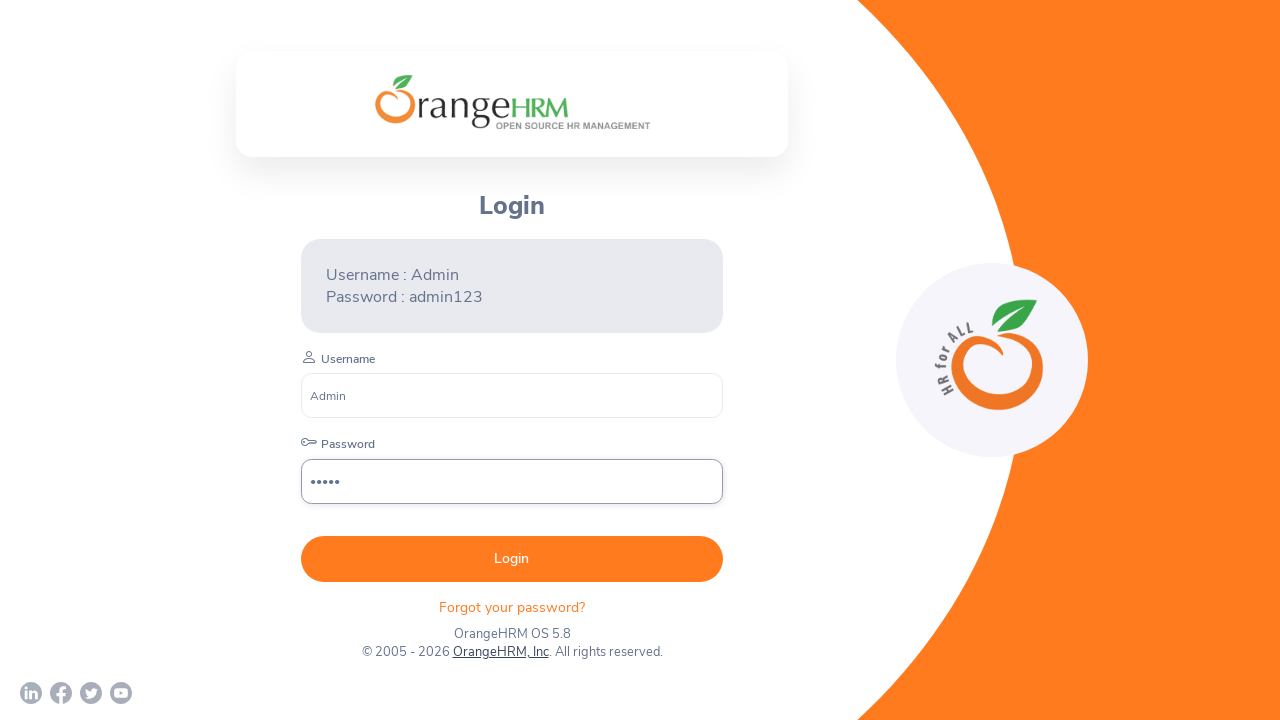

Clicked Login button at (512, 559) on button:has-text('Login')
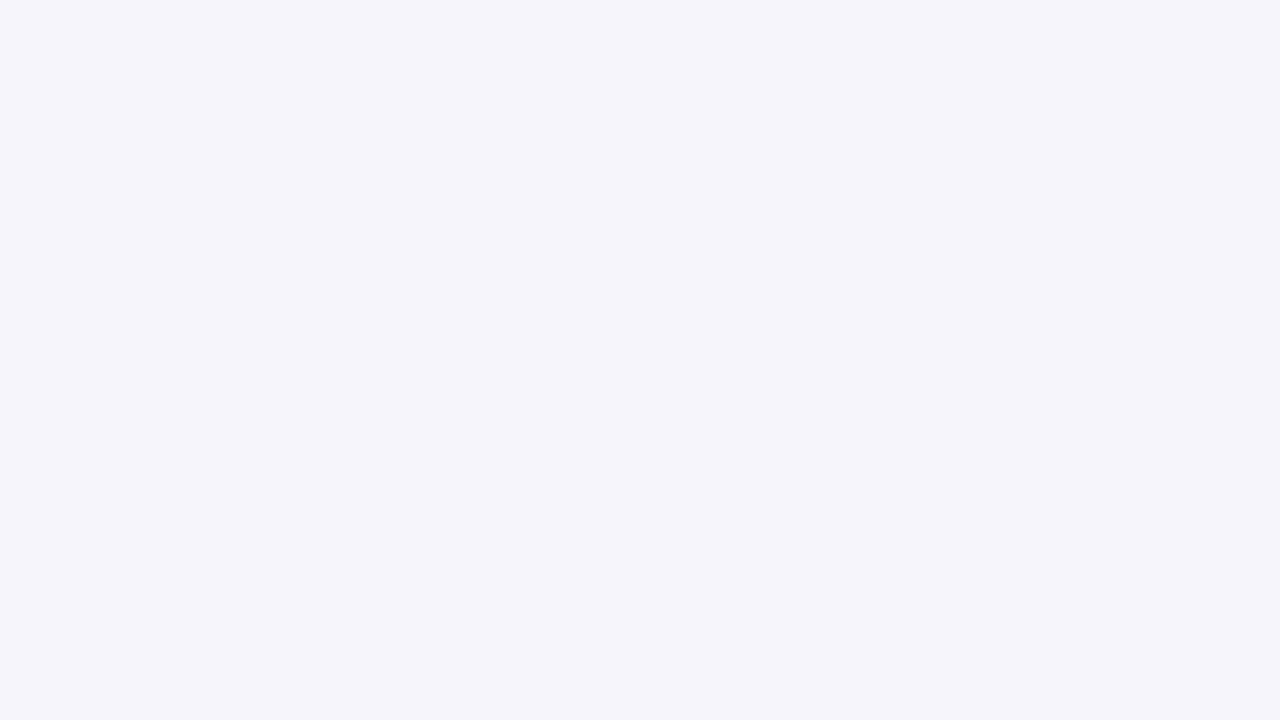

Invalid credentials error message appeared
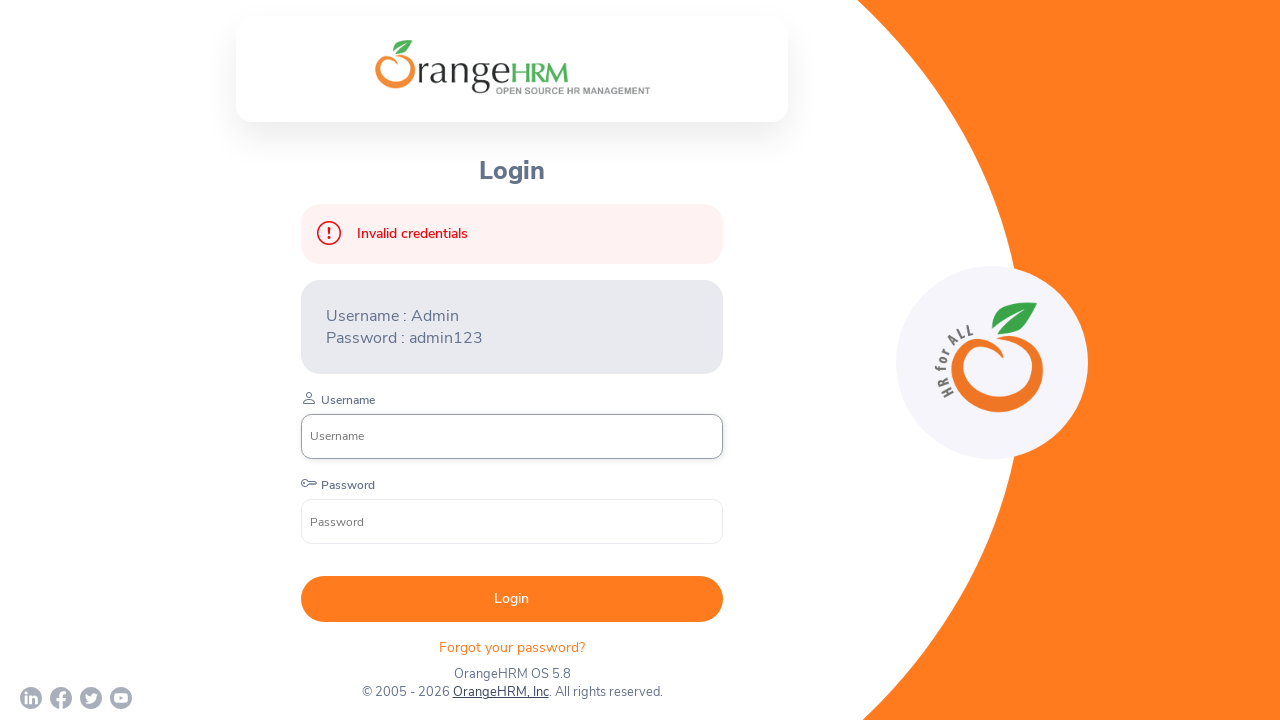

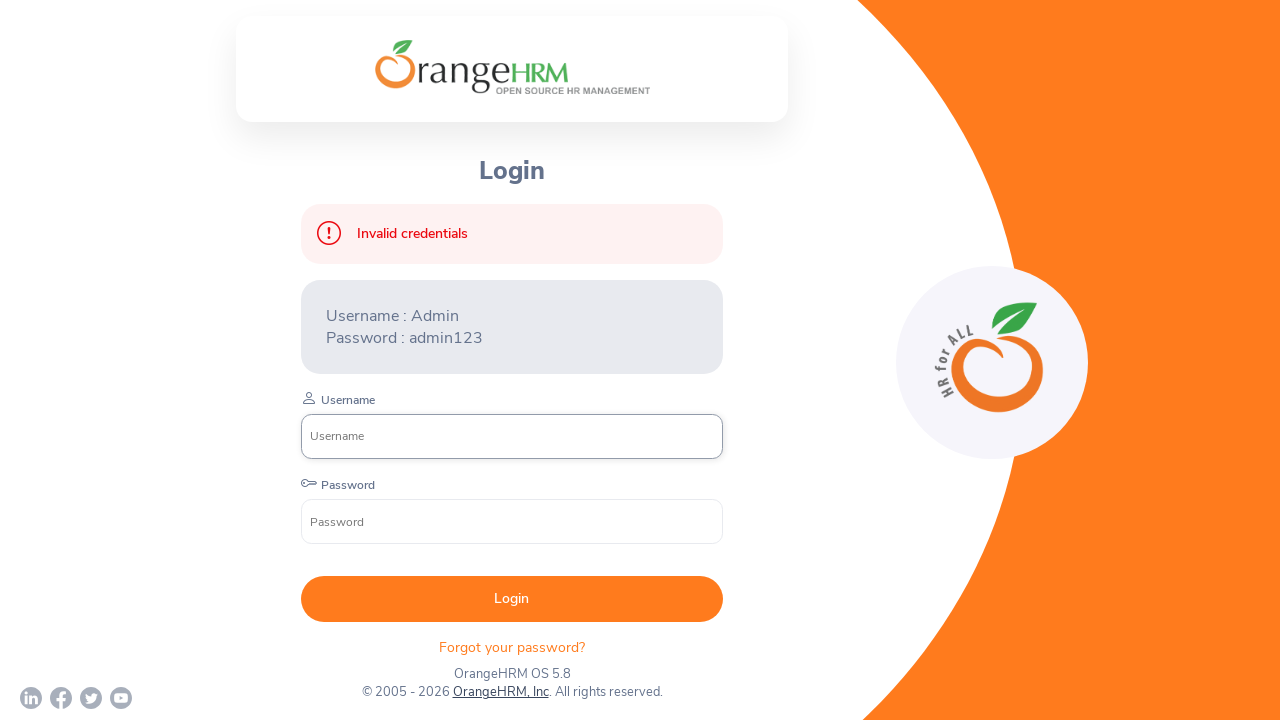